Tests that new todo items are appended to the bottom of the list by creating 3 items and verifying count

Starting URL: https://demo.playwright.dev/todomvc

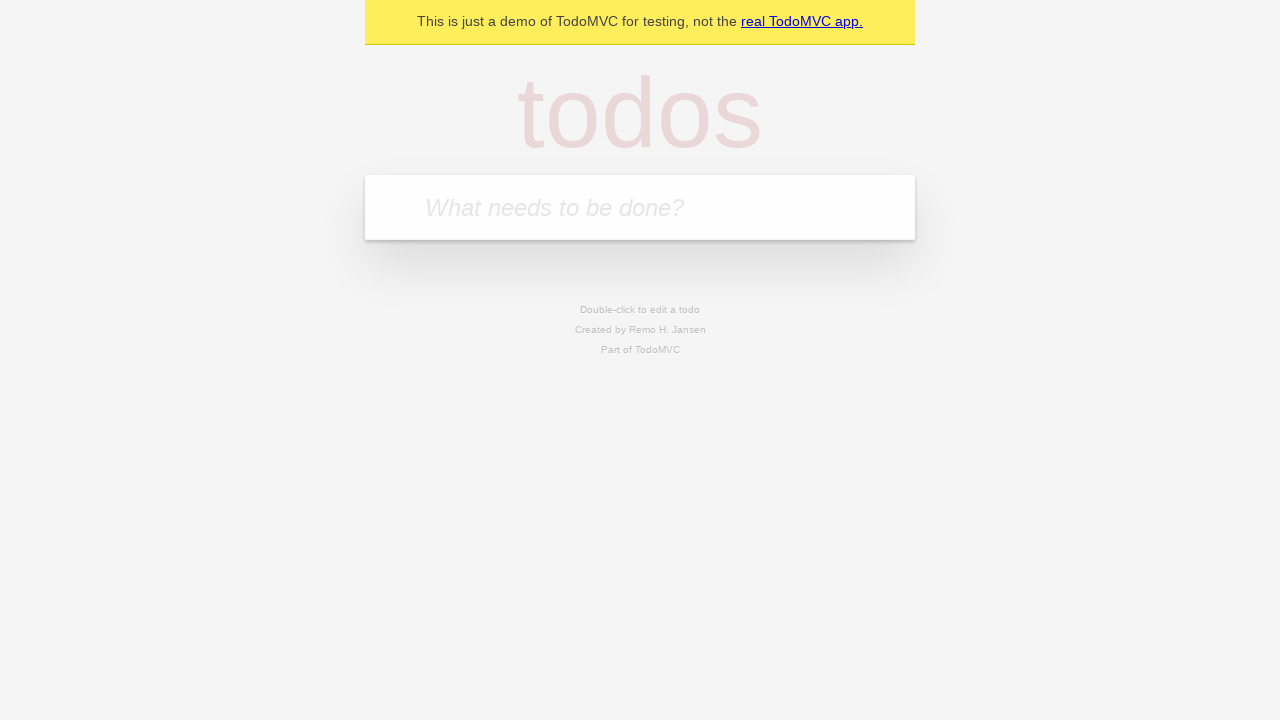

Located the 'What needs to be done?' input field
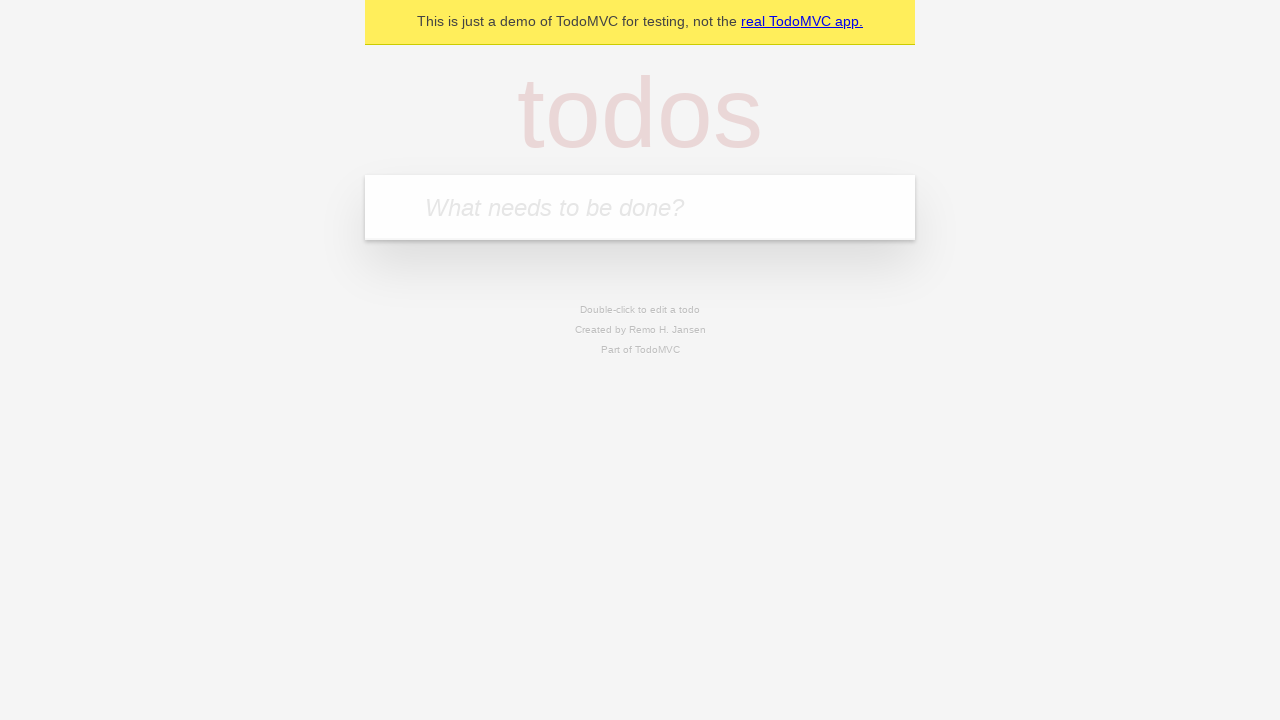

Filled input with 'buy some apples' on internal:attr=[placeholder="What needs to be done?"i]
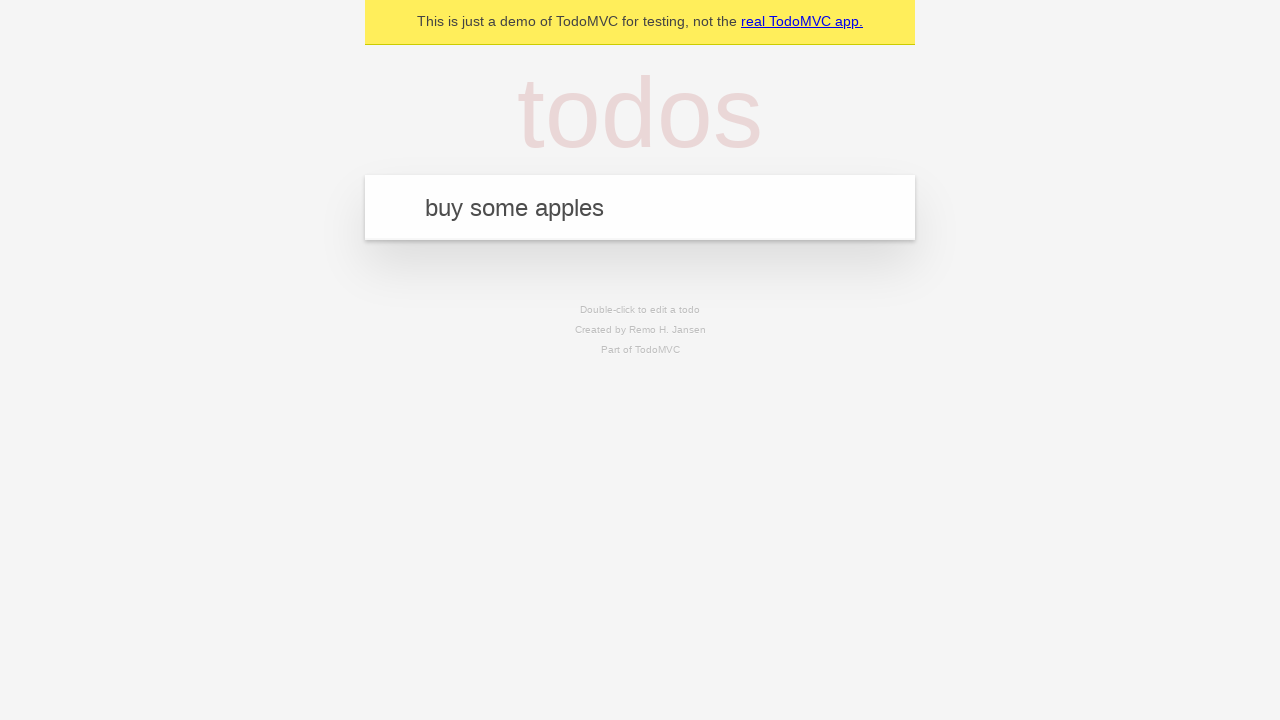

Pressed Enter to add first todo item on internal:attr=[placeholder="What needs to be done?"i]
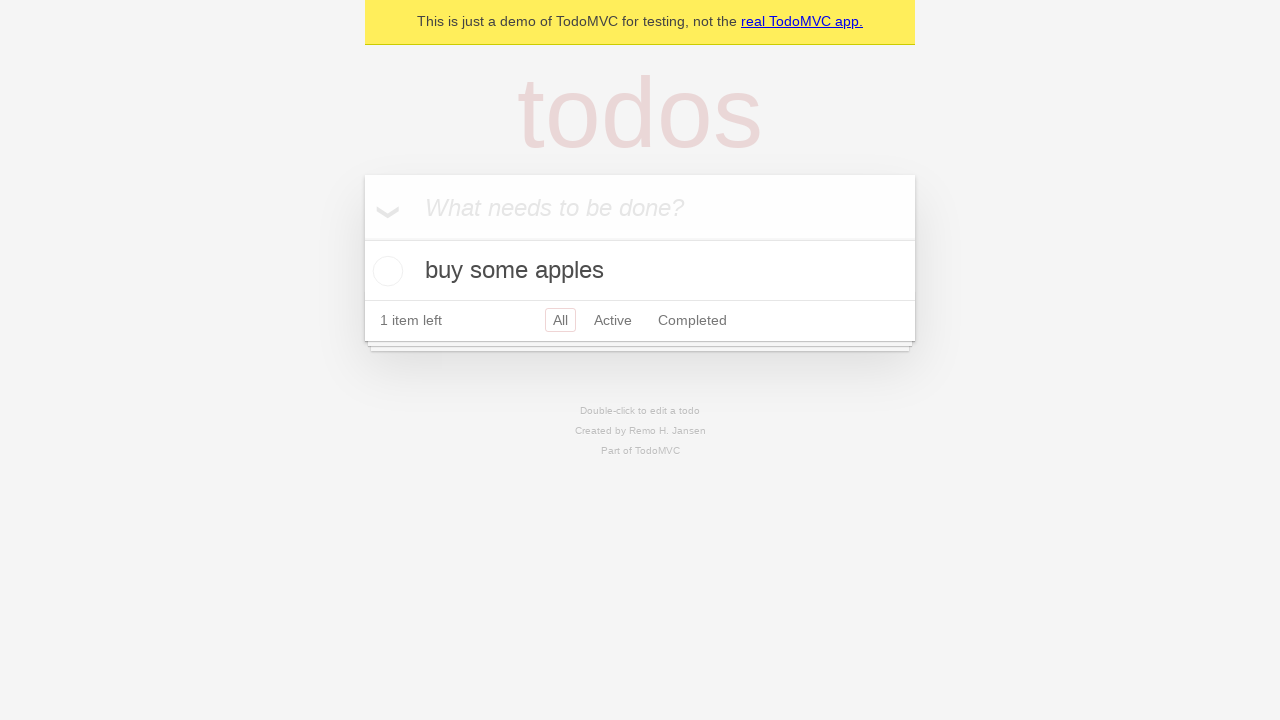

Filled input with 'feed the cat' on internal:attr=[placeholder="What needs to be done?"i]
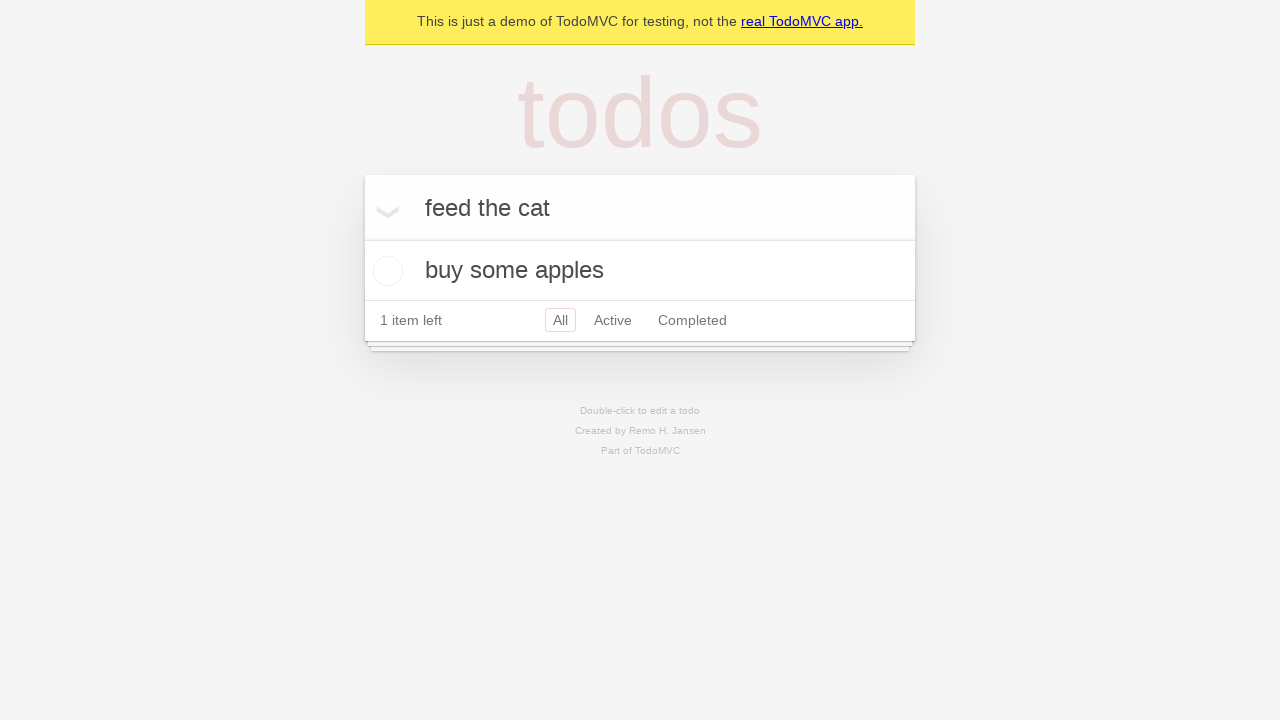

Pressed Enter to add second todo item on internal:attr=[placeholder="What needs to be done?"i]
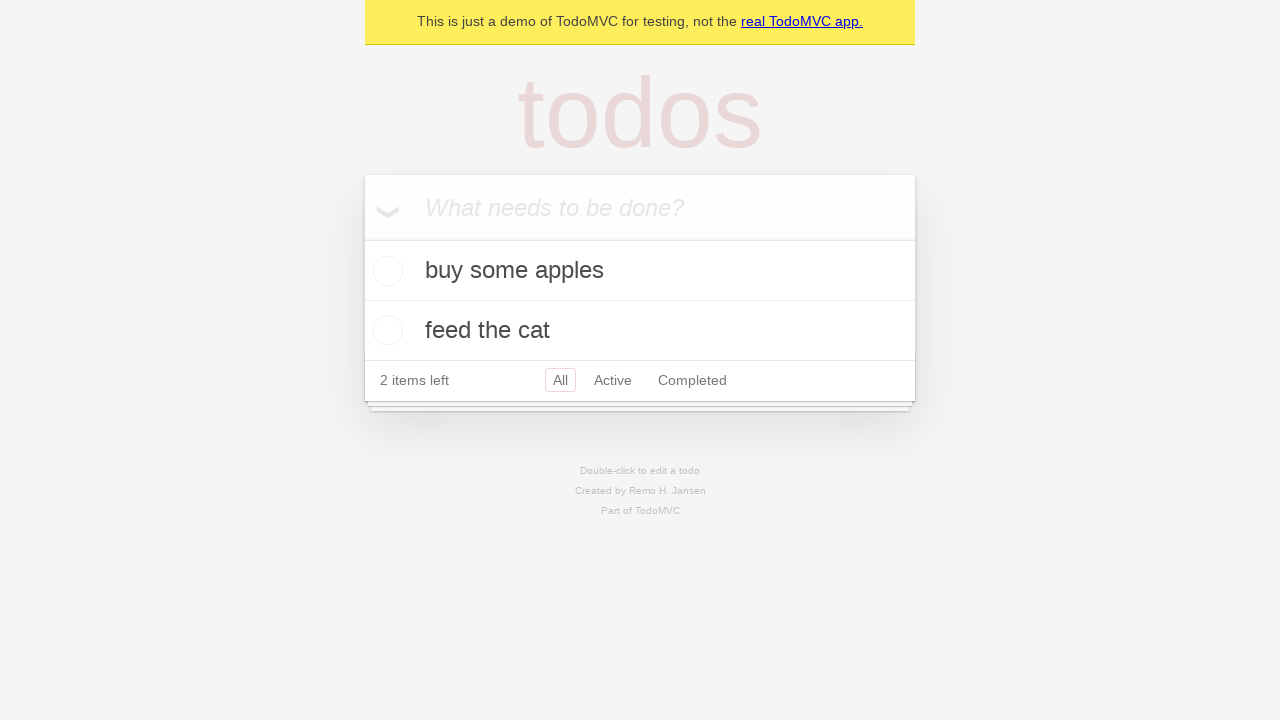

Filled input with 'book a doctors appointment' on internal:attr=[placeholder="What needs to be done?"i]
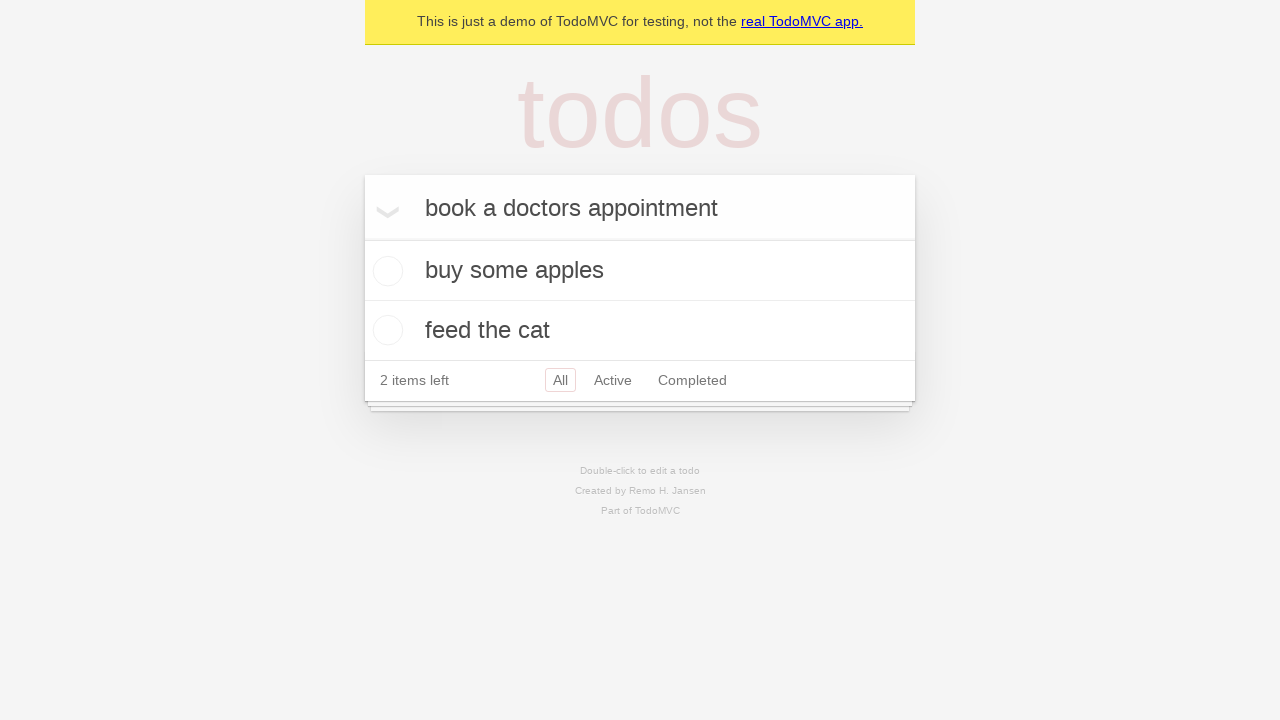

Pressed Enter to add third todo item on internal:attr=[placeholder="What needs to be done?"i]
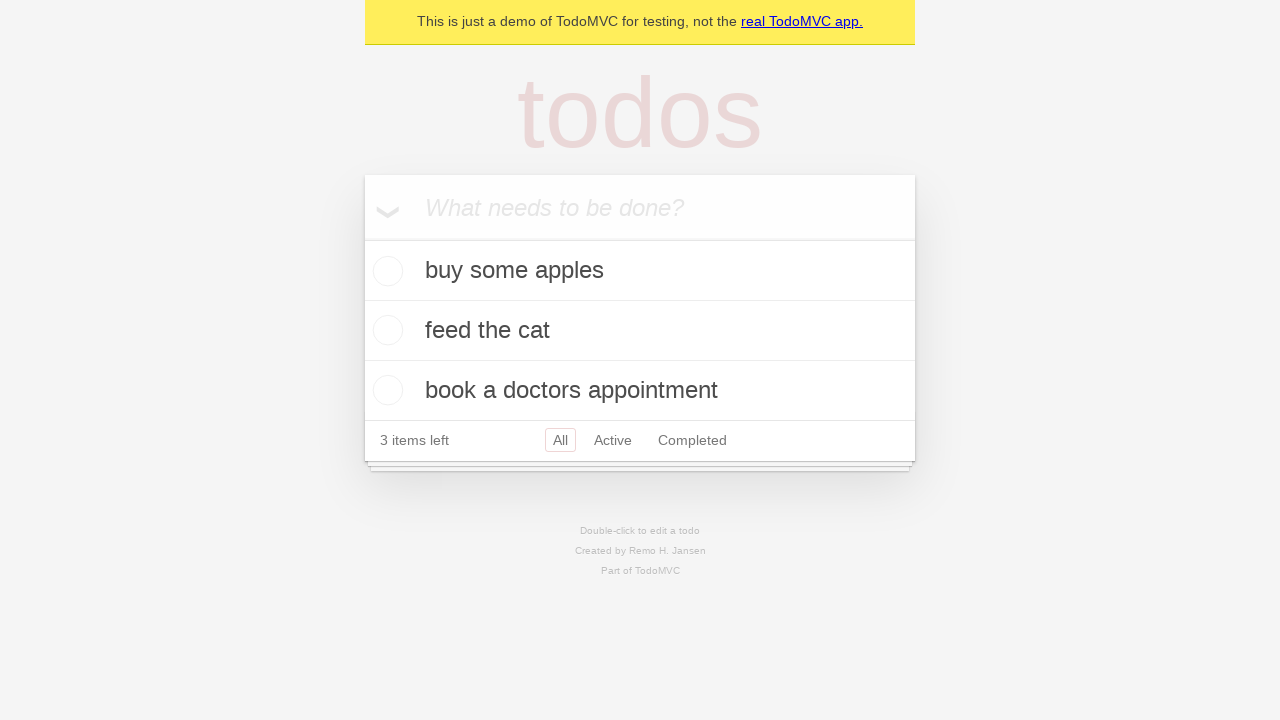

Waited for all 3 todo items to be visible
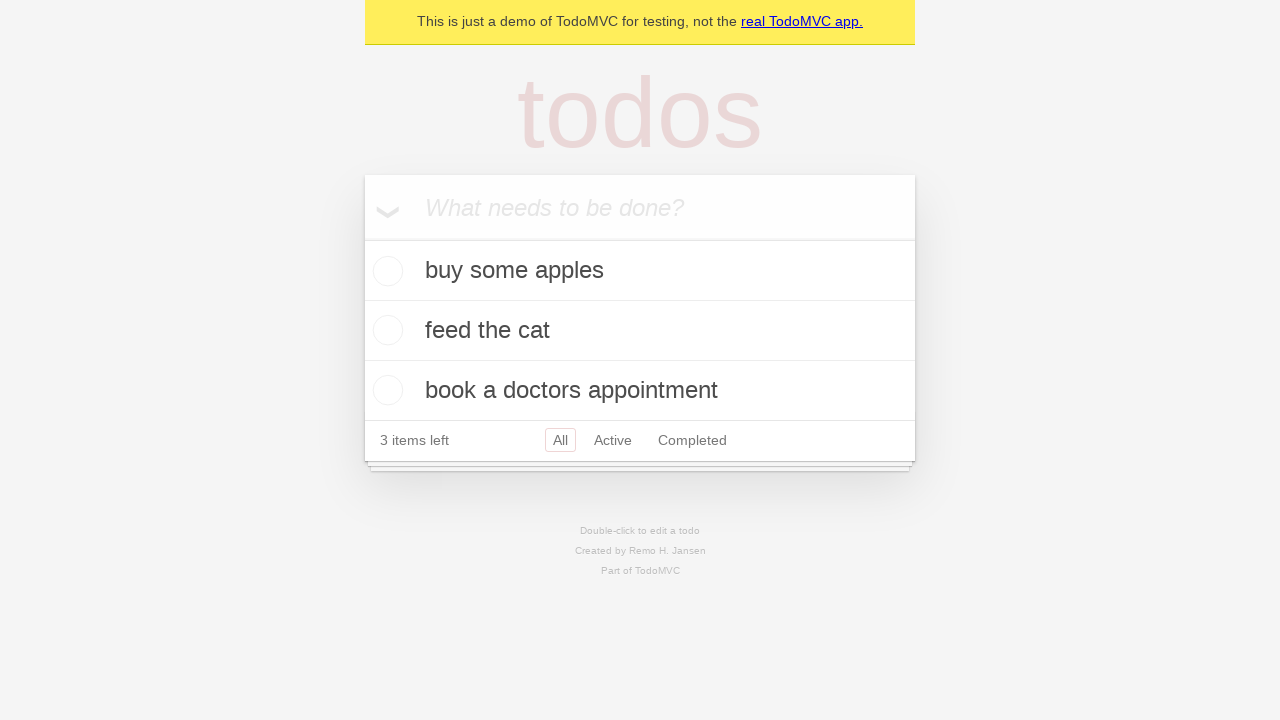

Verified that '3 items left' counter is displayed
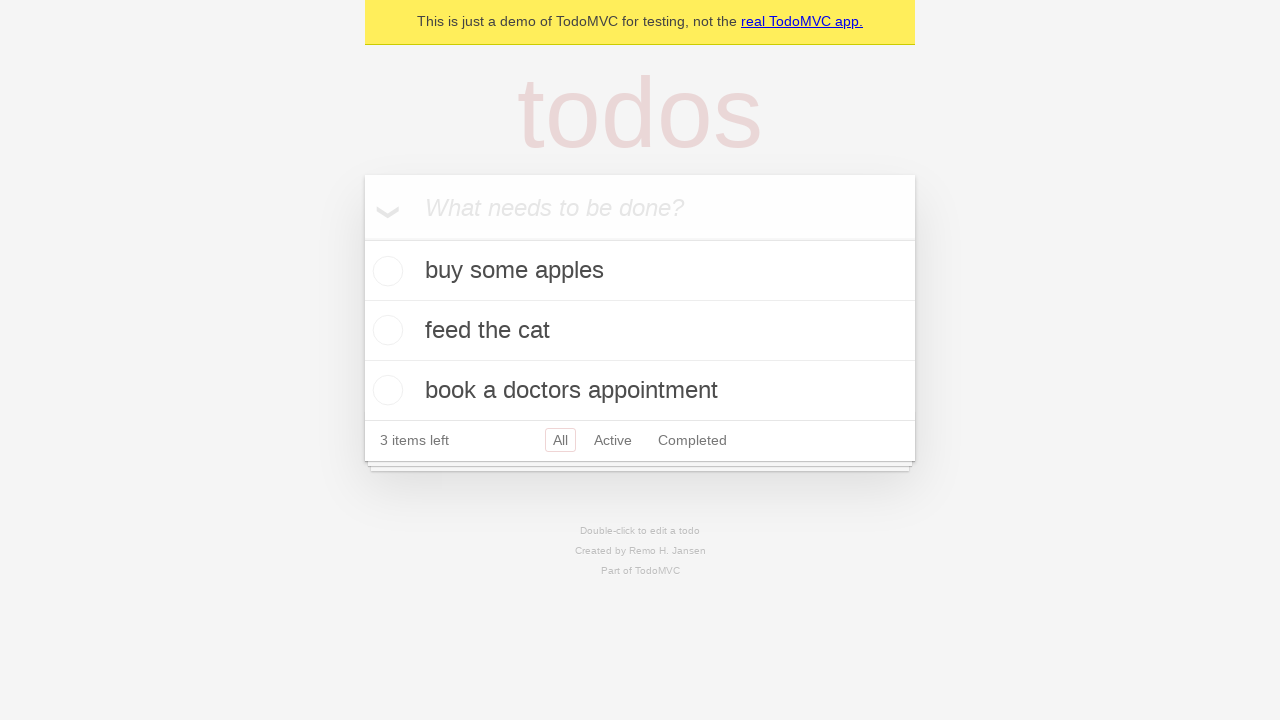

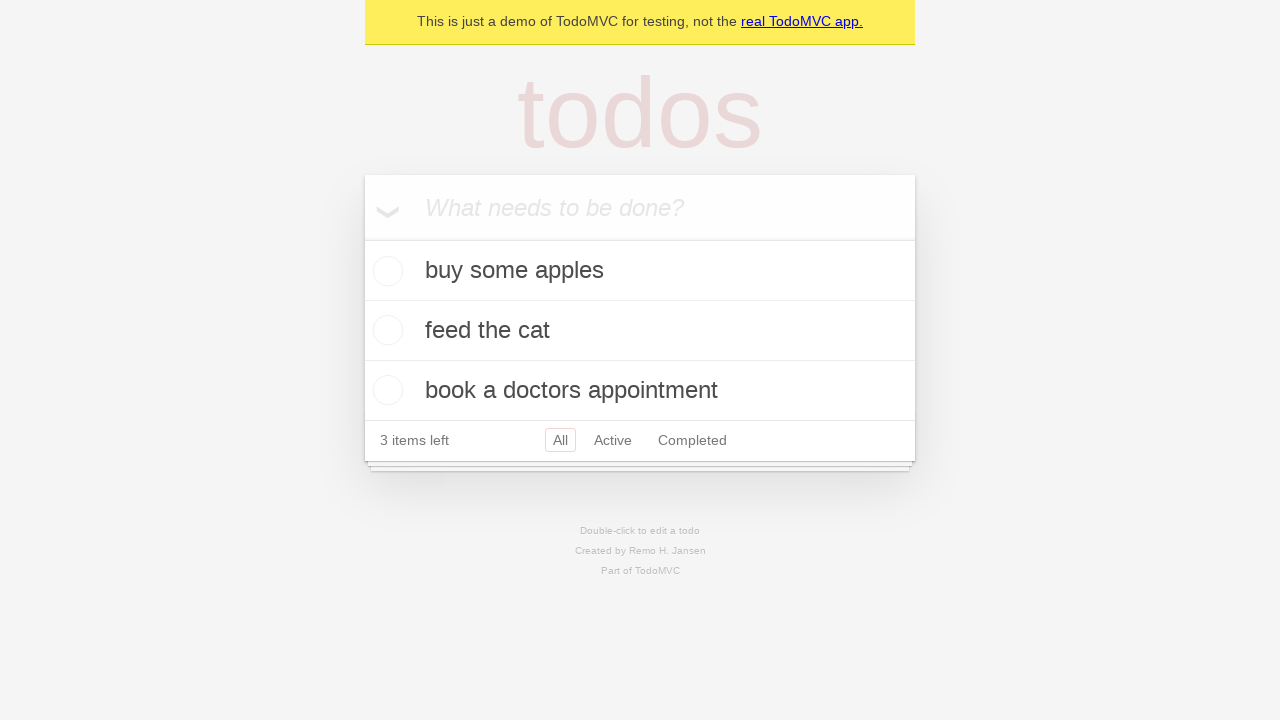